Tests a wait scenario by clicking a verify button and checking that a success message appears on a GitHub Pages demo site.

Starting URL: http://suninjuly.github.io/wait2.html

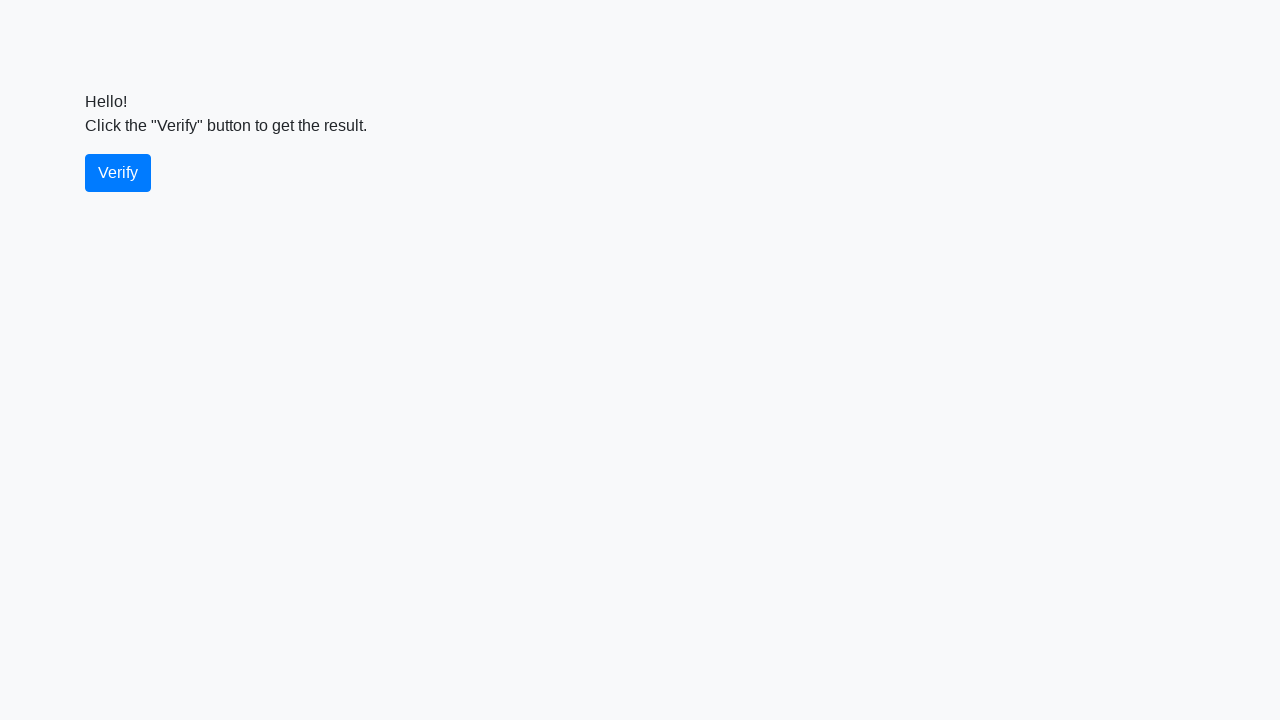

Clicked the verify button at (118, 173) on #verify
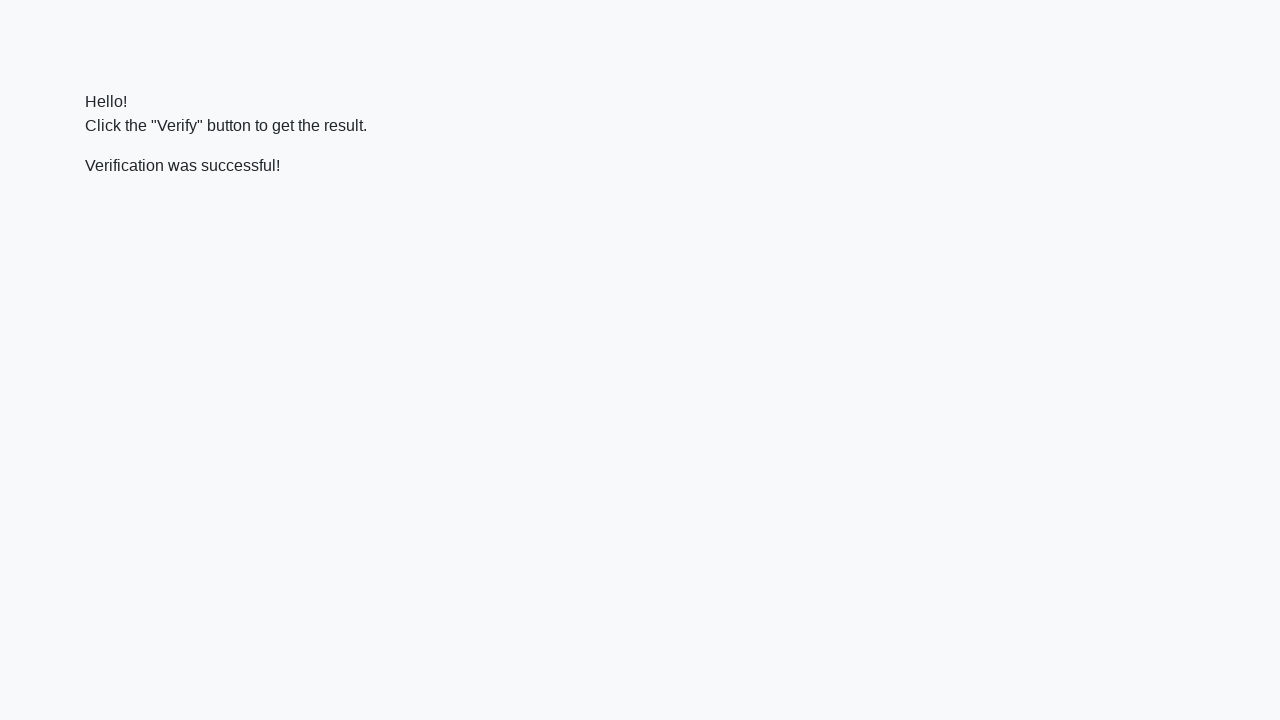

Success message appeared and is visible
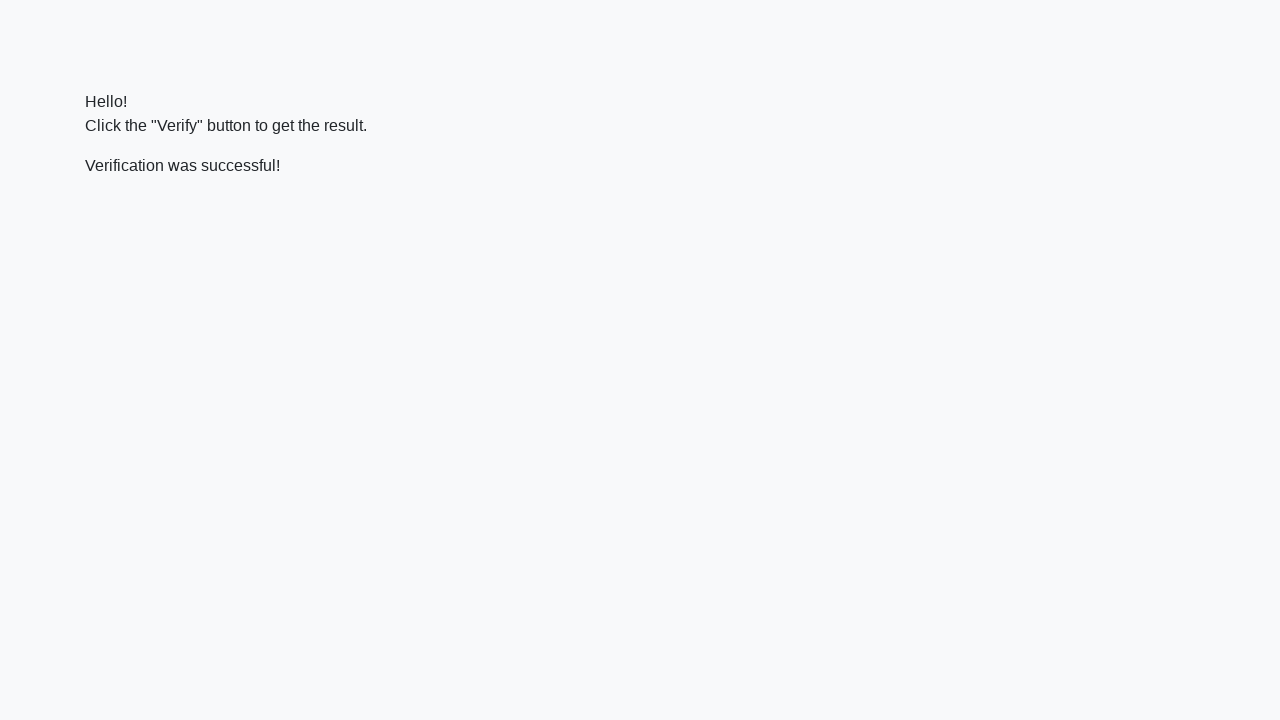

Verified that success message contains 'successful'
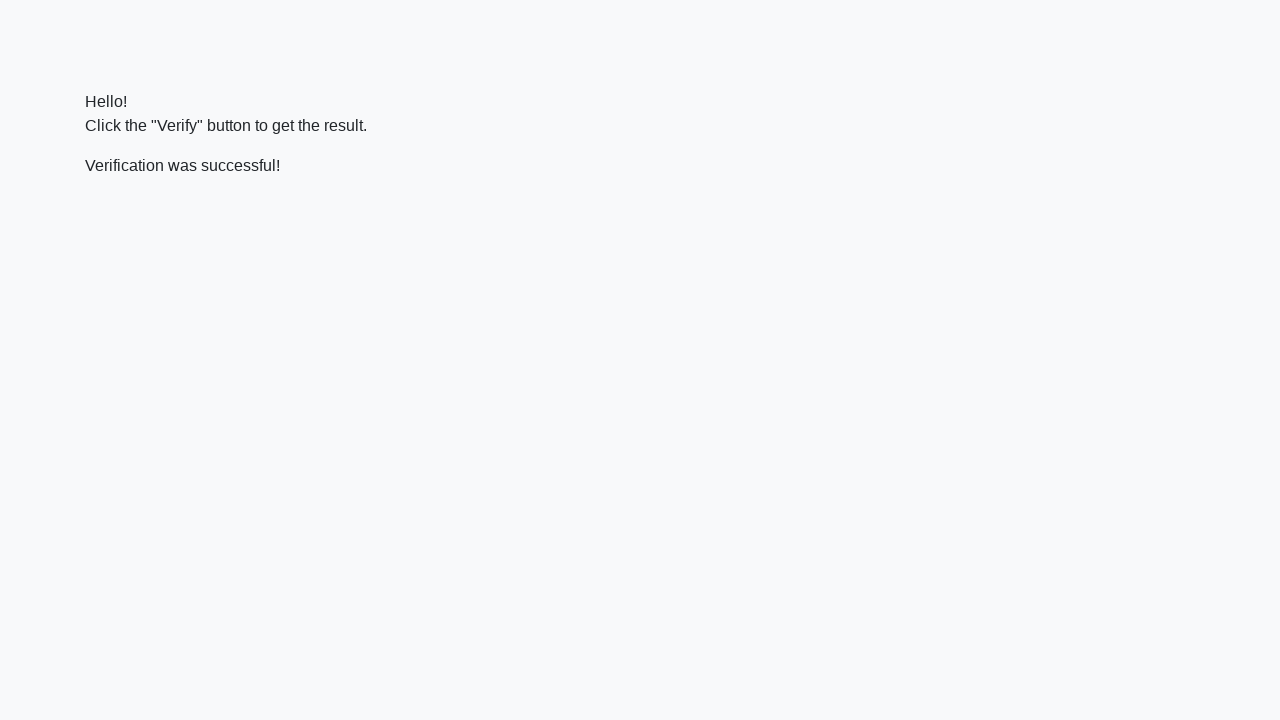

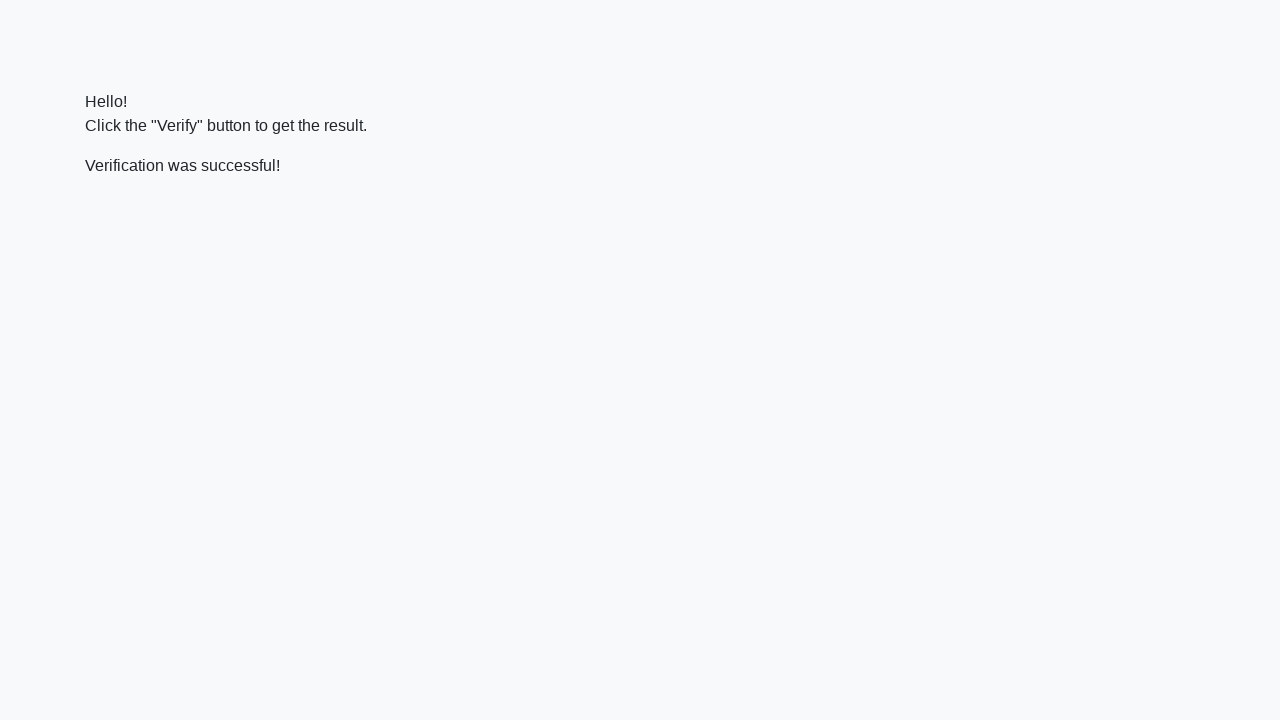